Tests right-click context menu functionality by performing a right-click on an element and verifying the context menu appears

Starting URL: http://swisnl.github.io/jQuery-contextMenu/demo.html

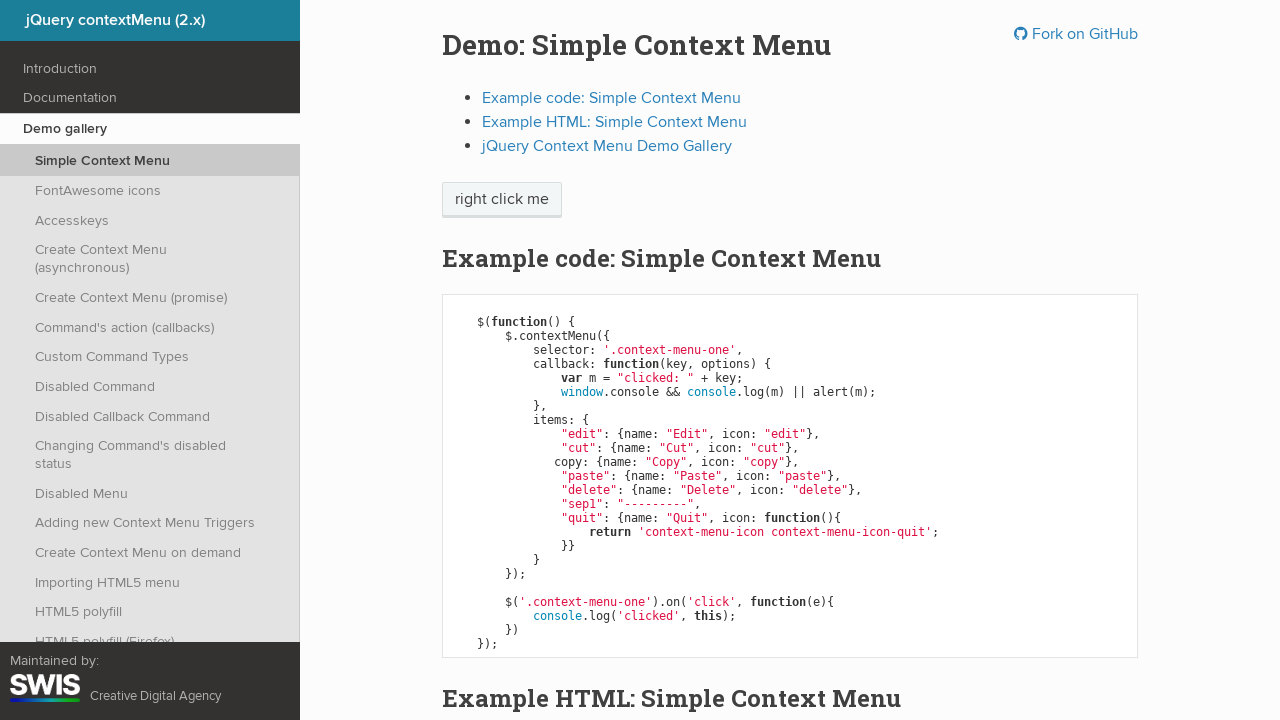

Located the element to right-click
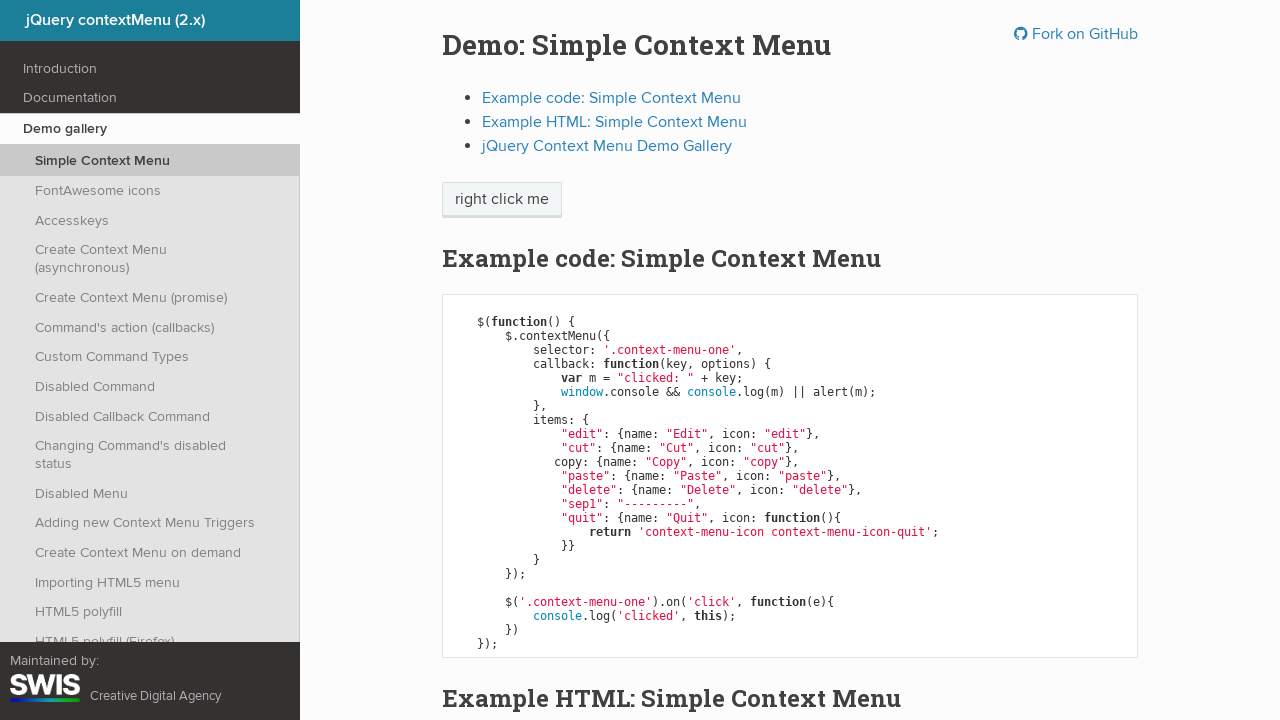

Performed right-click on the context menu element at (502, 200) on .context-menu-one
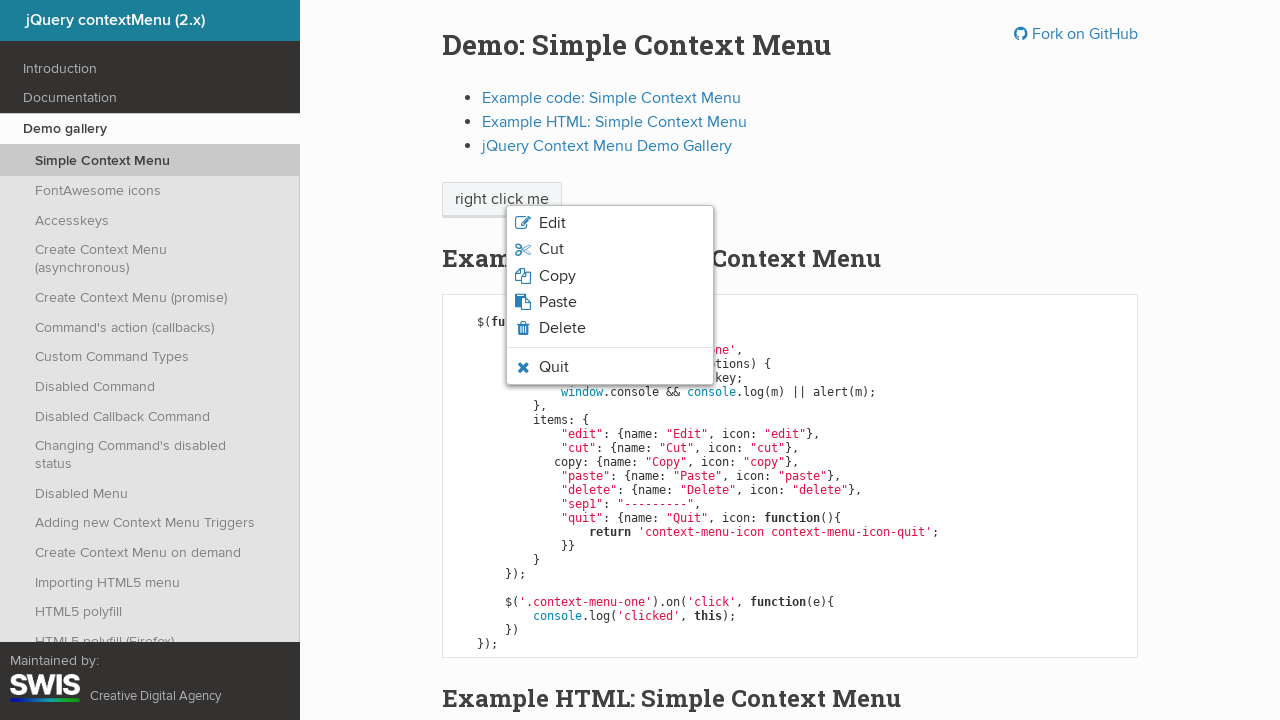

Context menu appeared with copy option
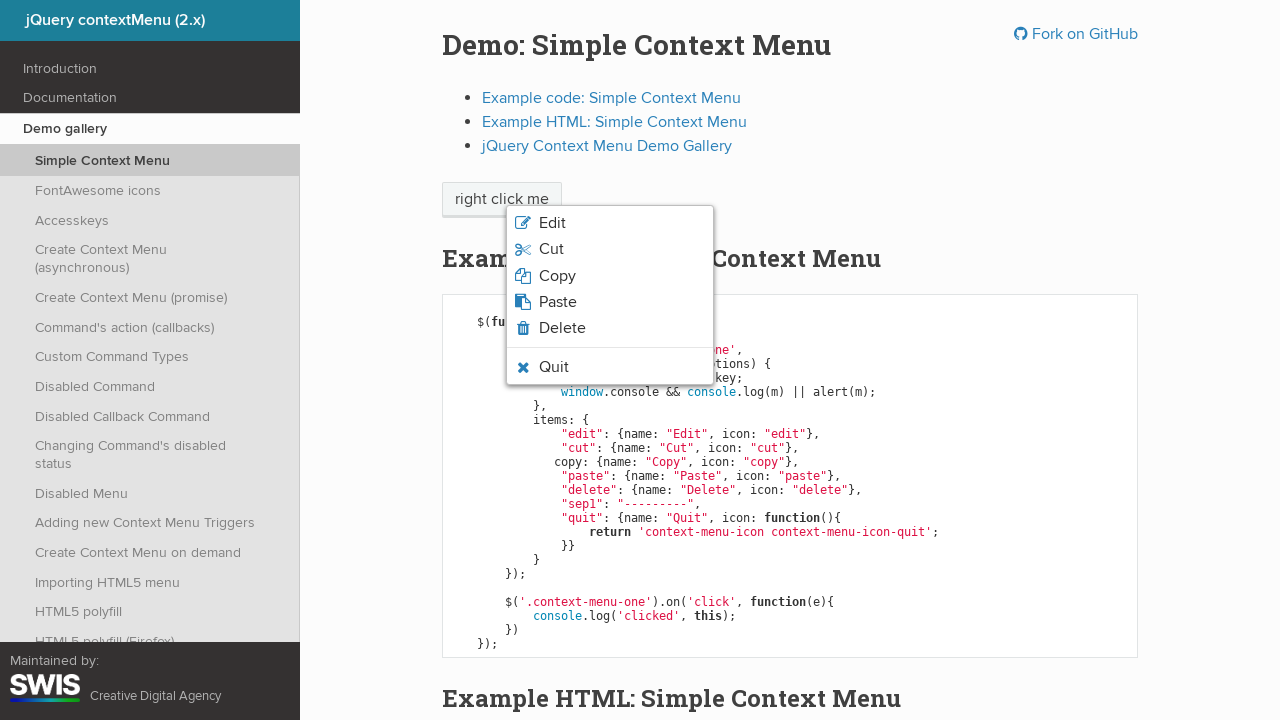

Retrieved context menu option text: Copy
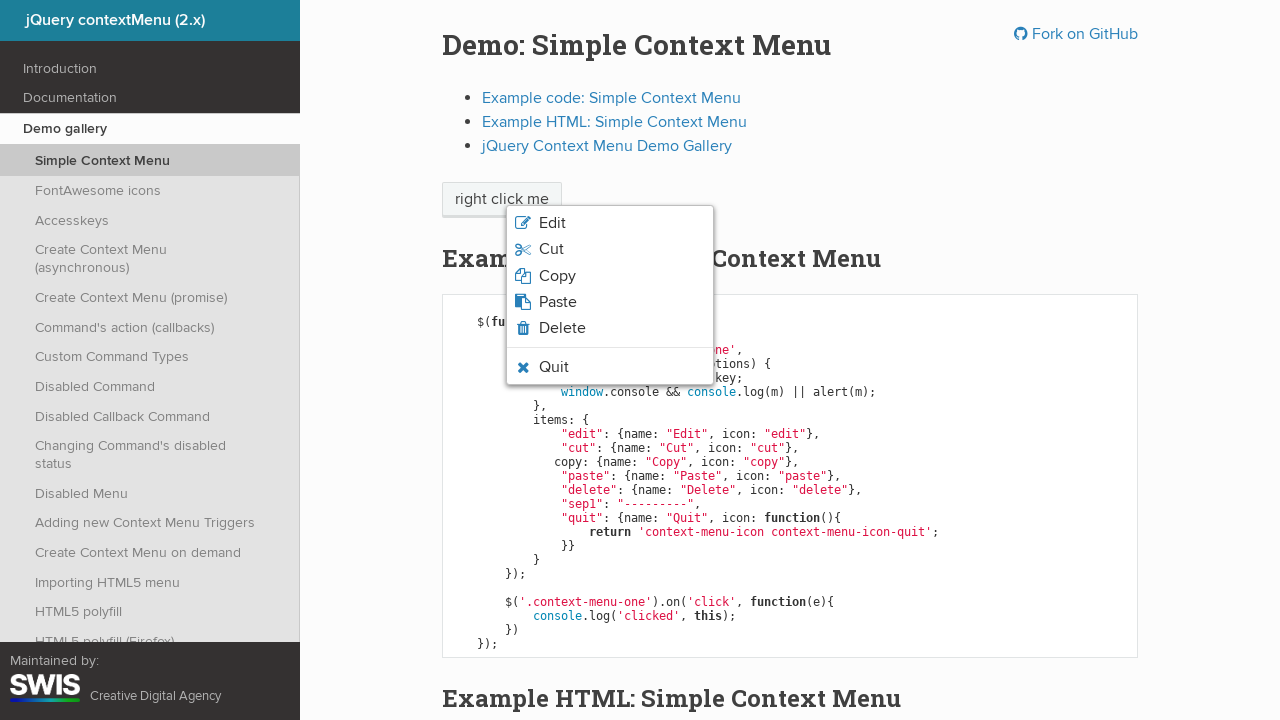

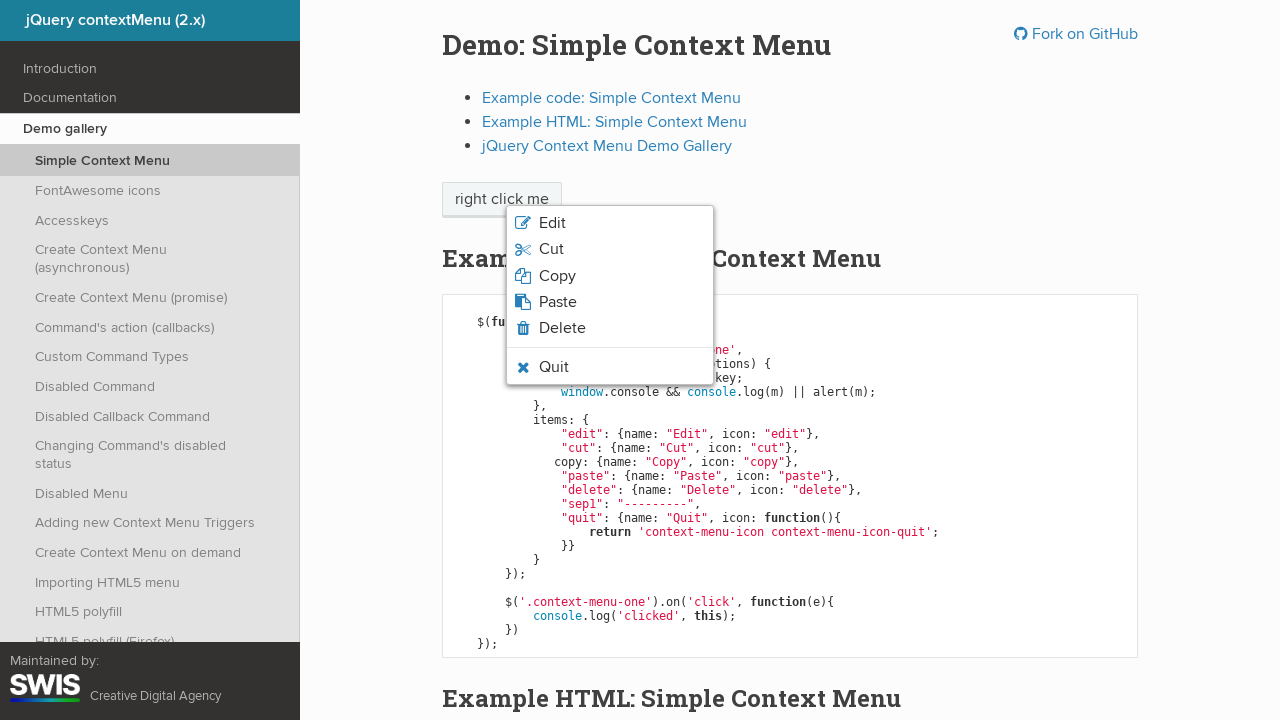